Tests handling of a JavaScript prompt dialog by clicking a button that triggers a prompt, entering text, and verifying the result

Starting URL: https://testautomationpractice.blogspot.com/

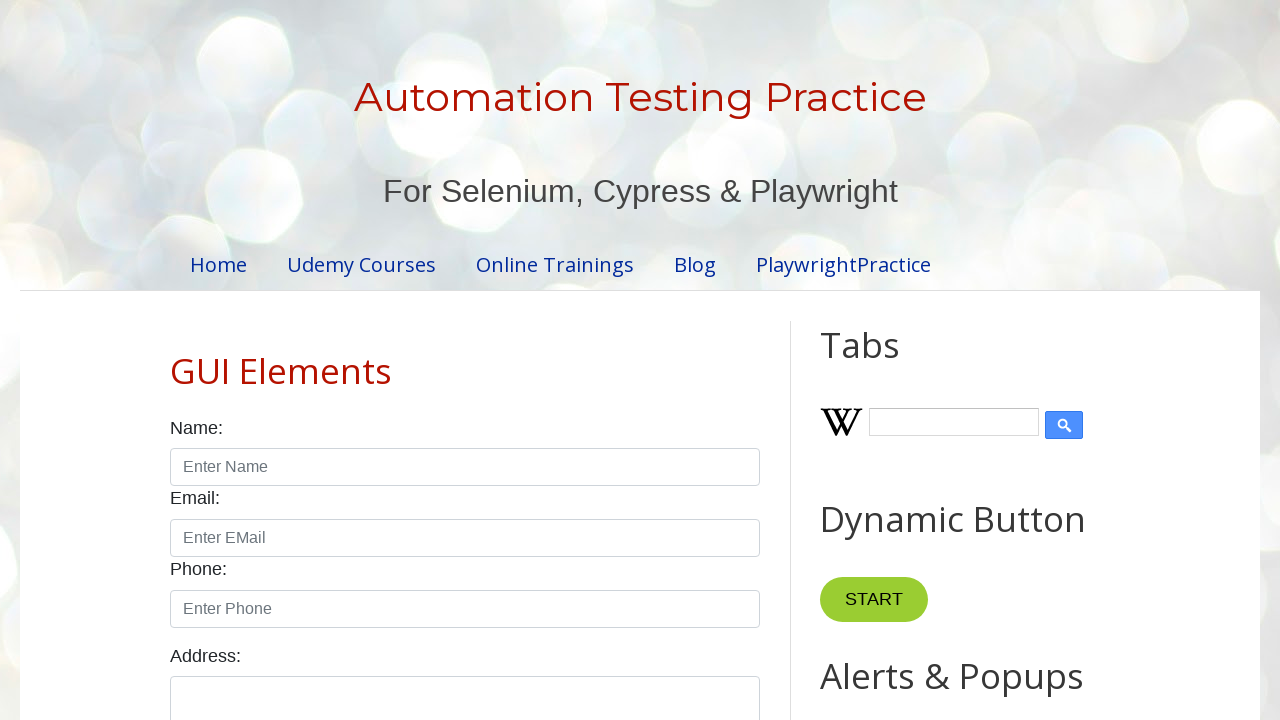

Set up dialog handler to accept prompt with text 'Hari'
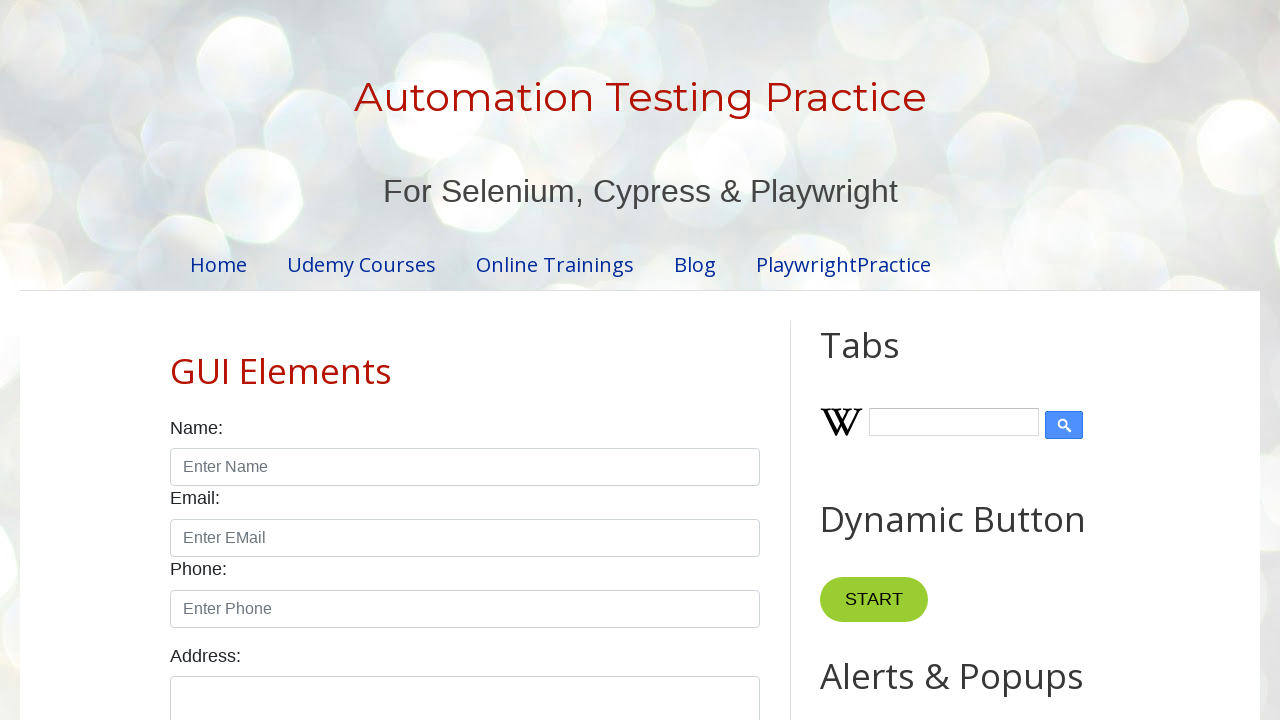

Clicked prompt button to trigger the prompt dialog at (890, 360) on #promptBtn
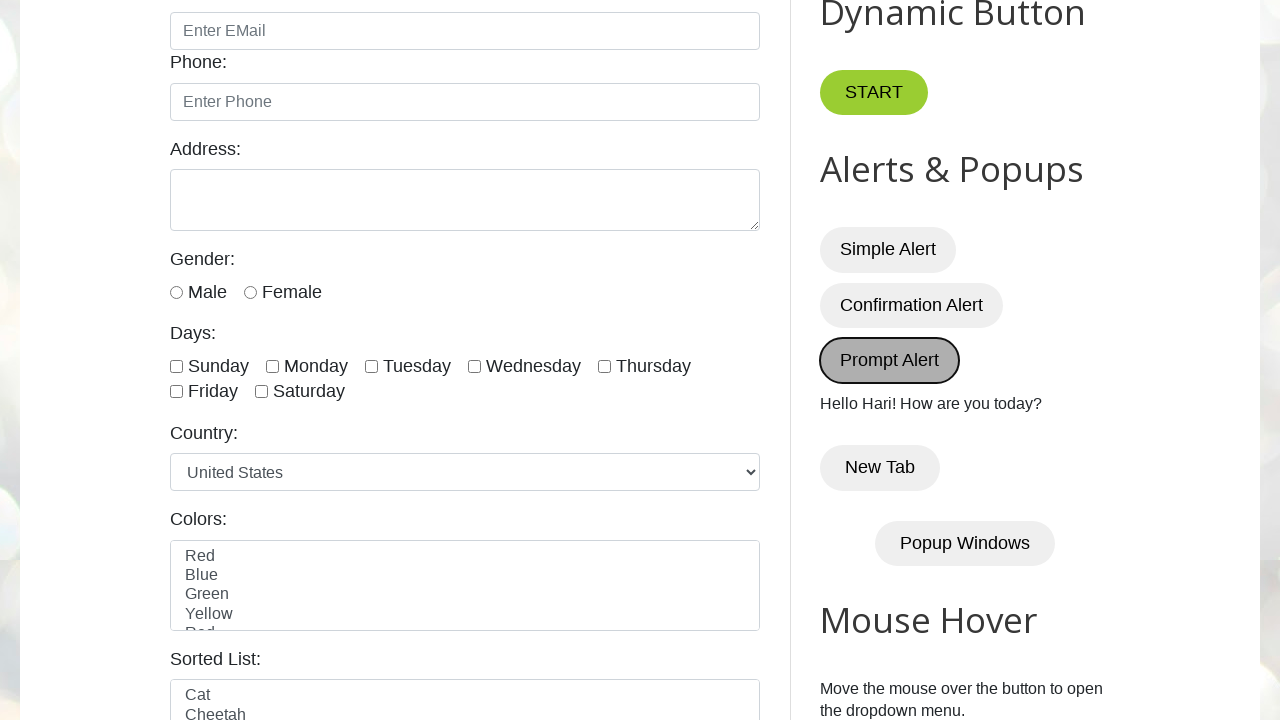

Waited for and verified result element '#demo' is displayed
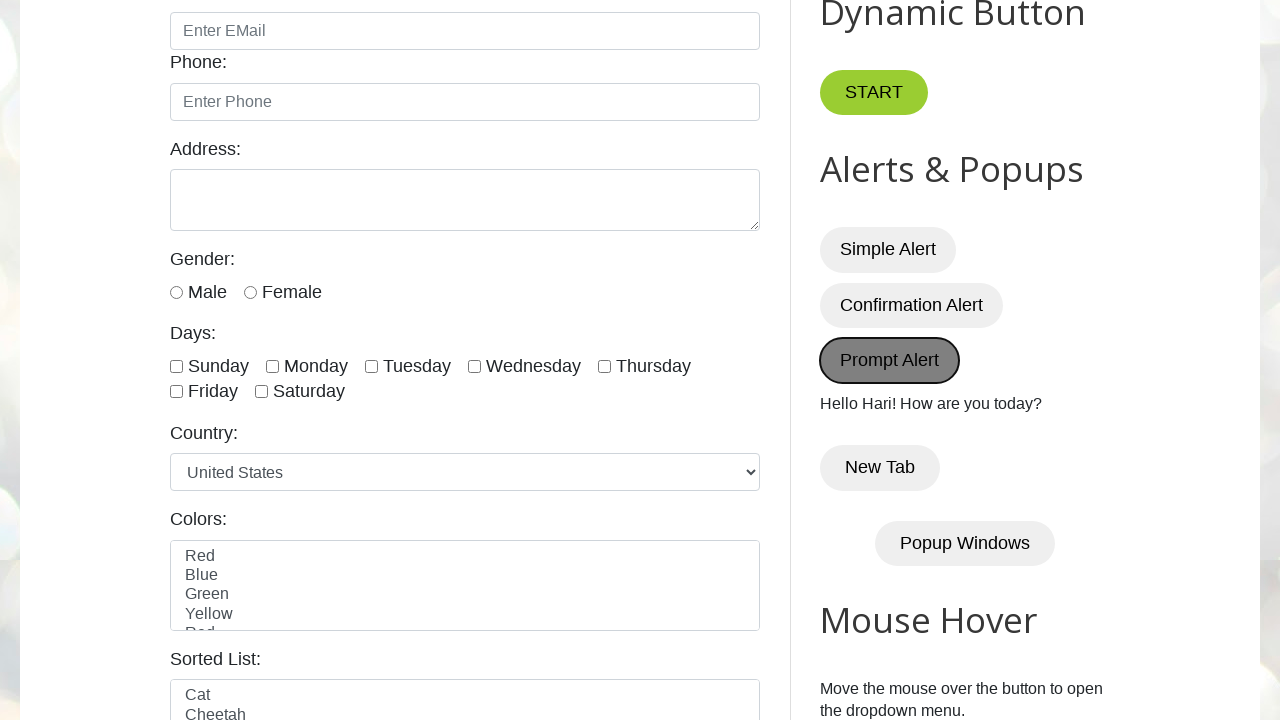

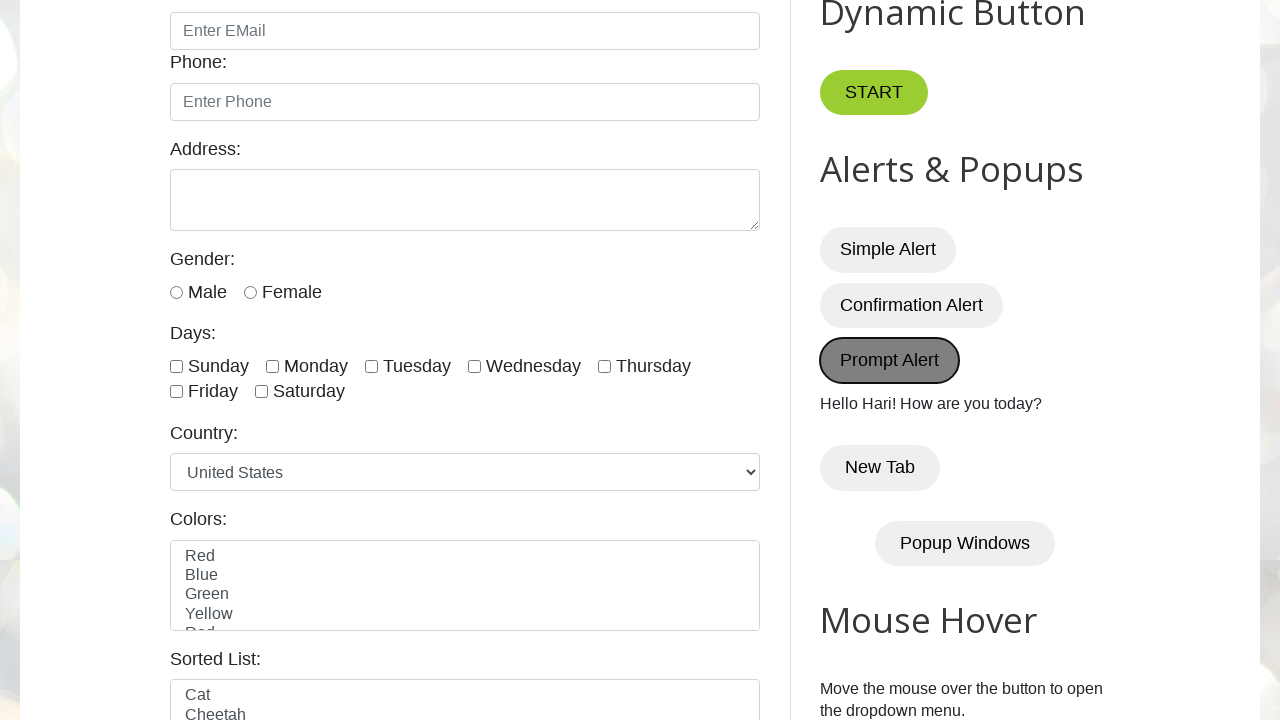